Tests clicking the Home link in the navigation bar

Starting URL: https://www.demoblaze.com

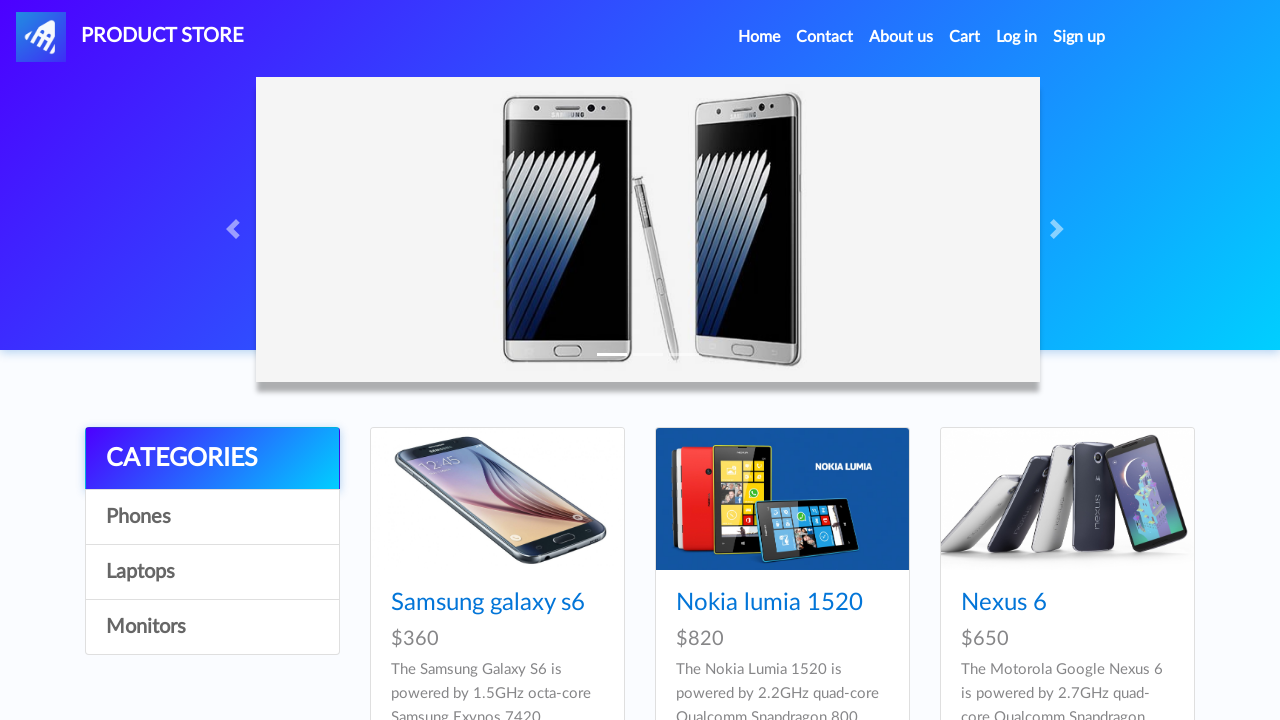

Navigated to https://www.demoblaze.com
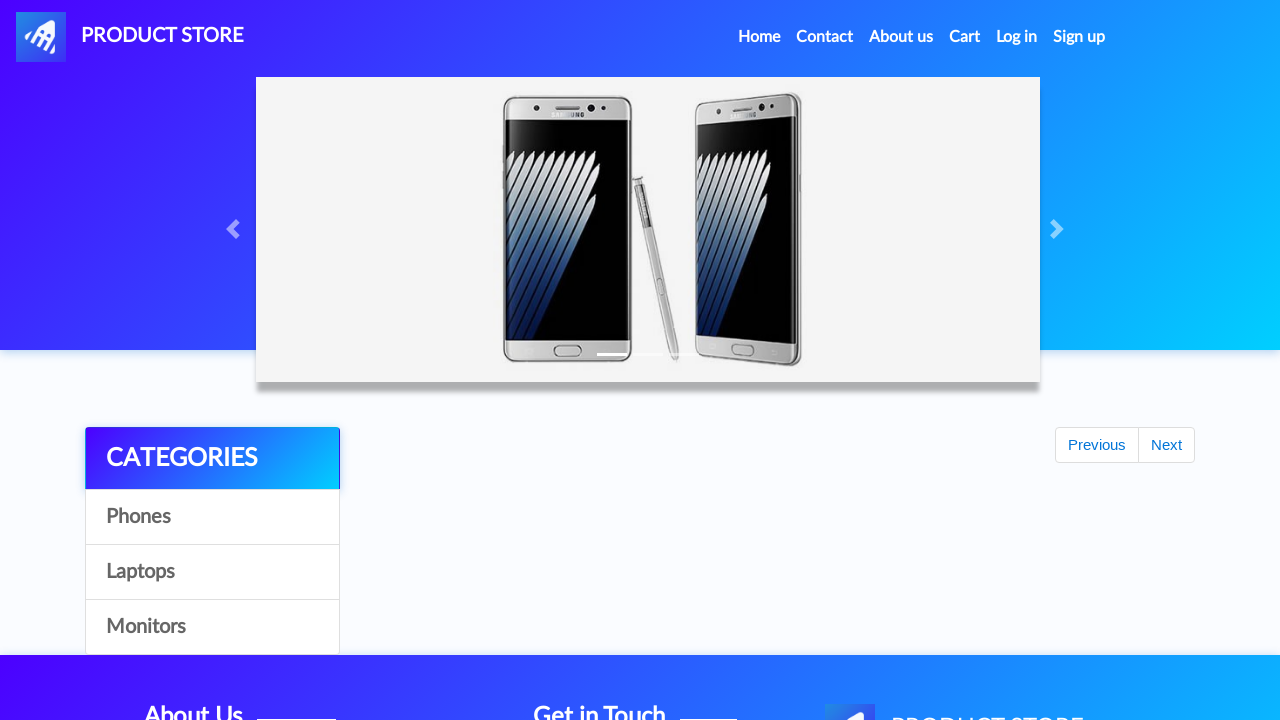

Clicked Home link in the navigation bar at (759, 37) on #navbarExample ul li:nth-child(1) a
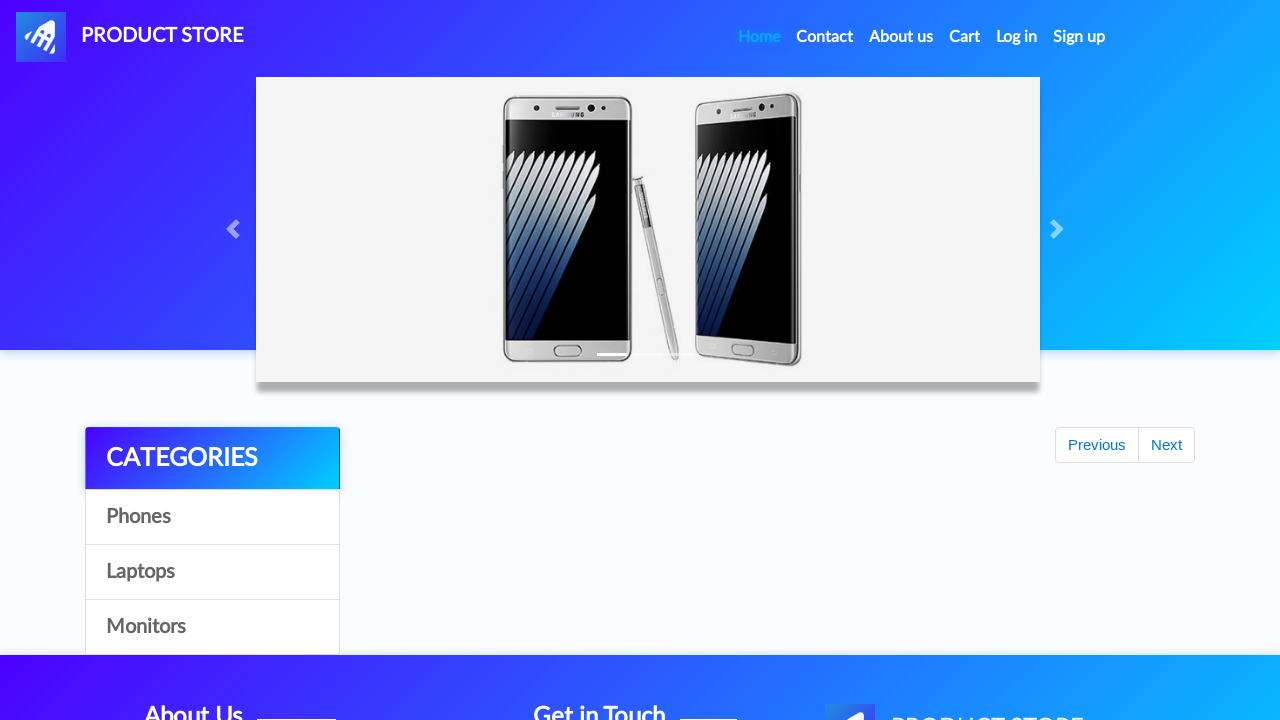

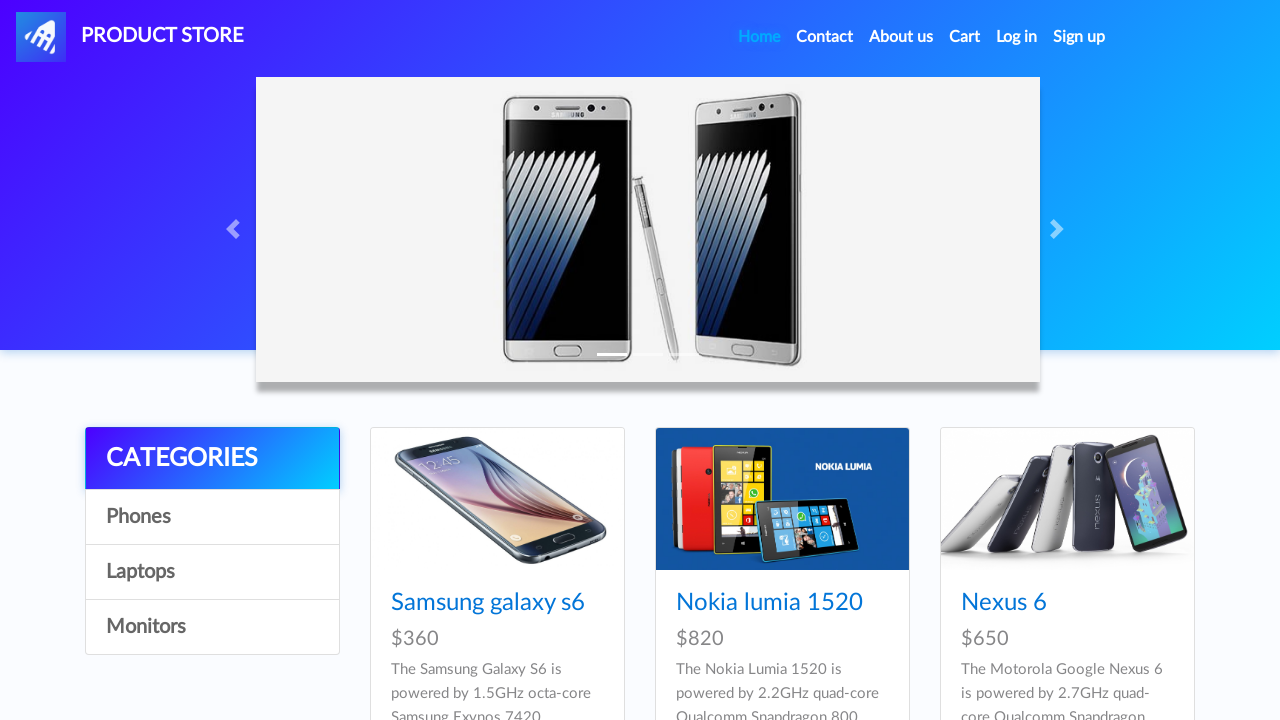